Tests checkbox functionality by checking and unchecking day-of-week checkboxes (Sunday, Monday, Friday), verifying their checked states.

Starting URL: https://testautomationpractice.blogspot.com/

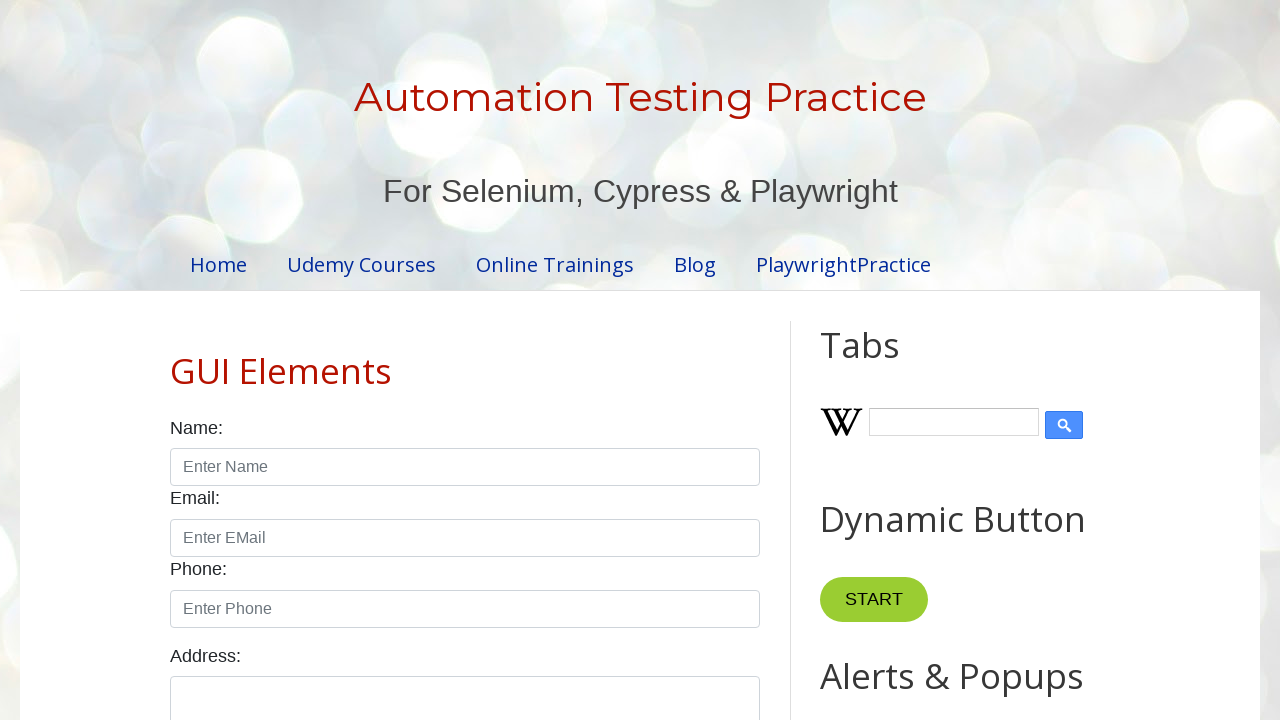

Checked Sunday checkbox at (176, 360) on #sunday
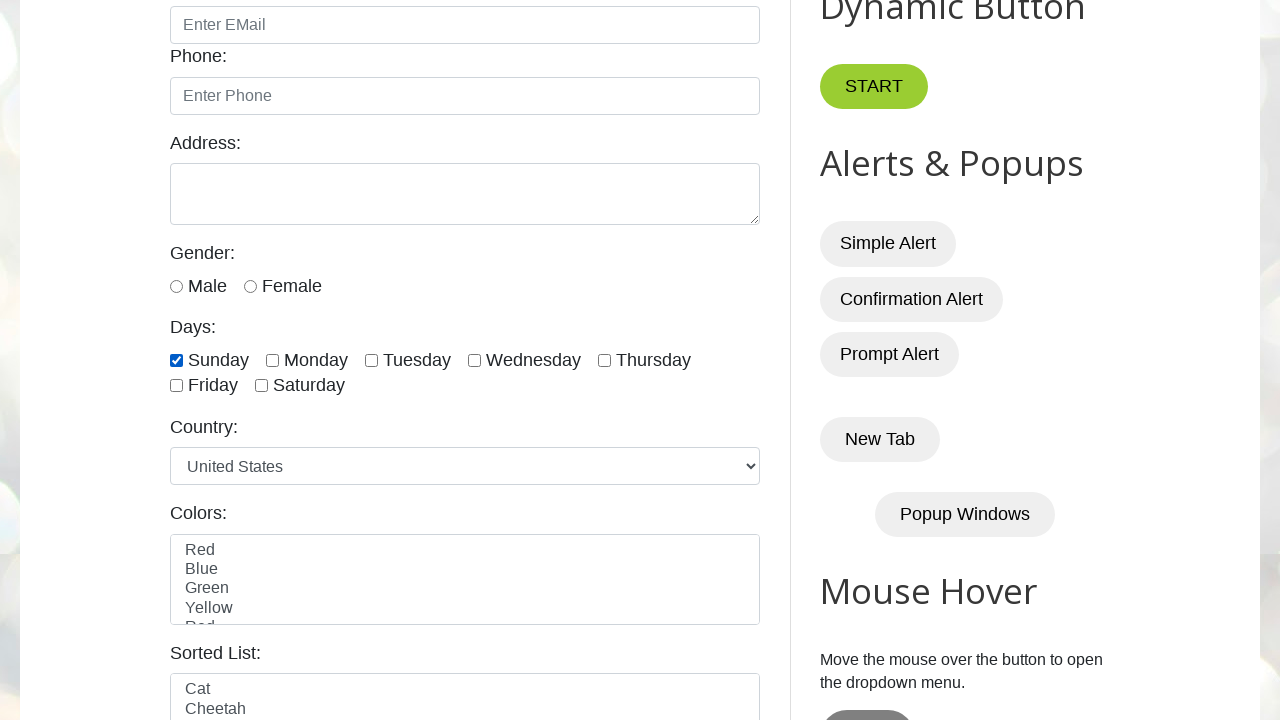

Verified Sunday checkbox is checked
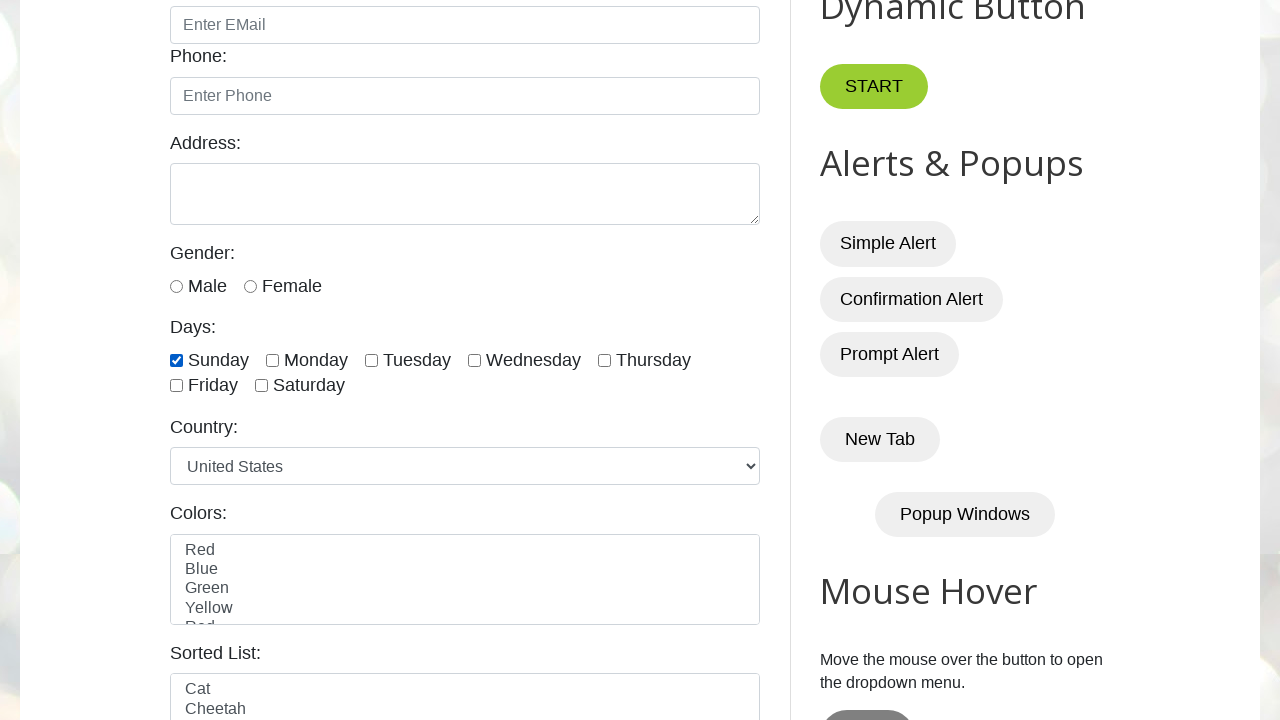

Unchecked Sunday checkbox at (176, 360) on #sunday
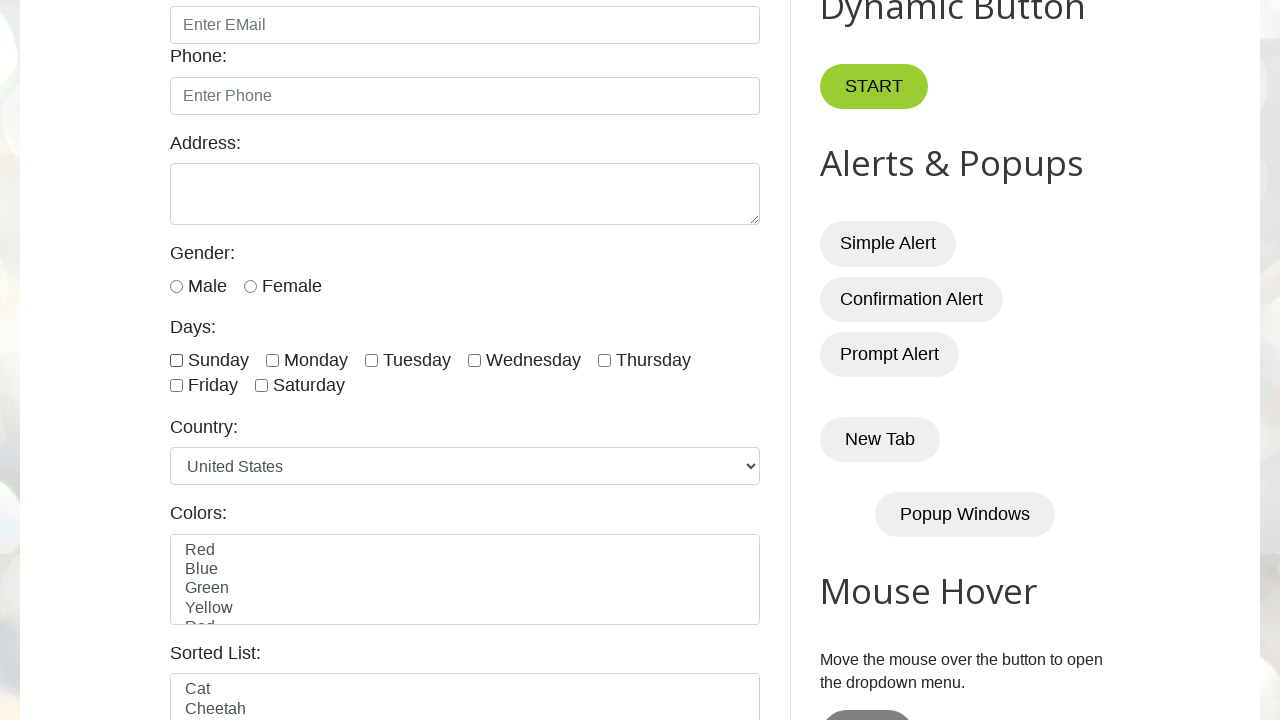

Verified Sunday checkbox is unchecked
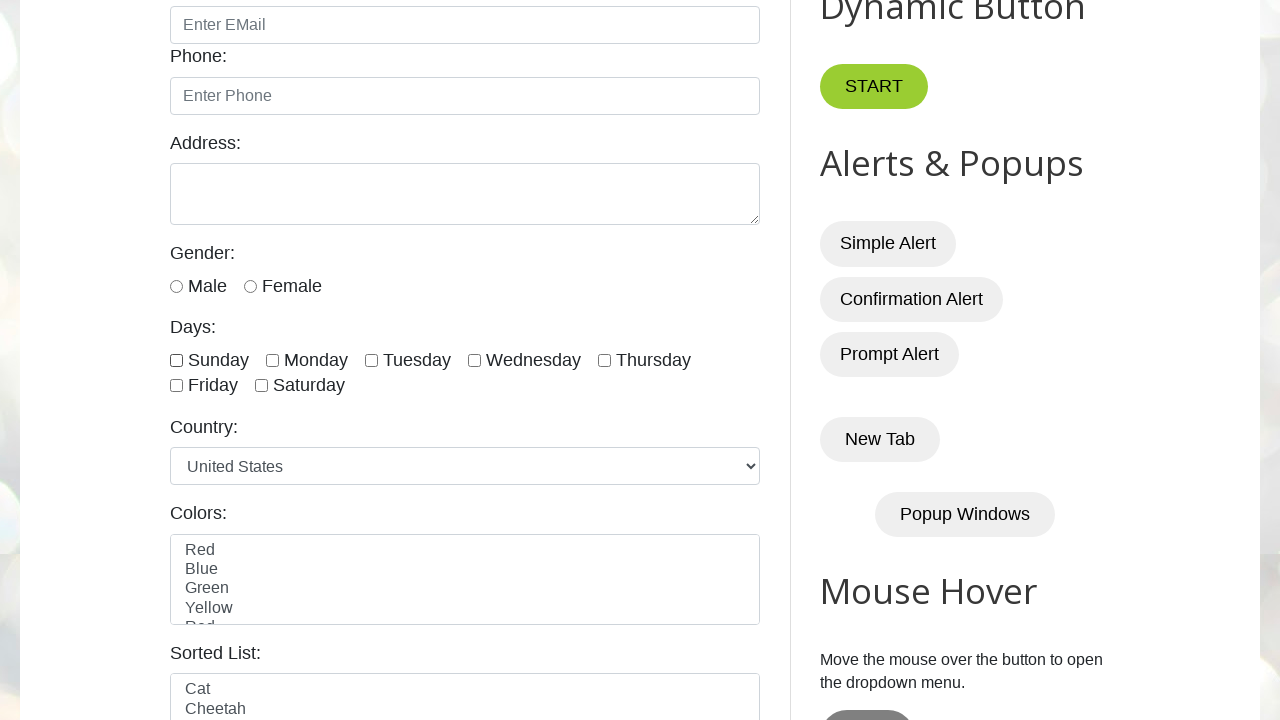

Checked checkbox with selector //input[@id='monday'] at (272, 360) on //input[@id='monday']
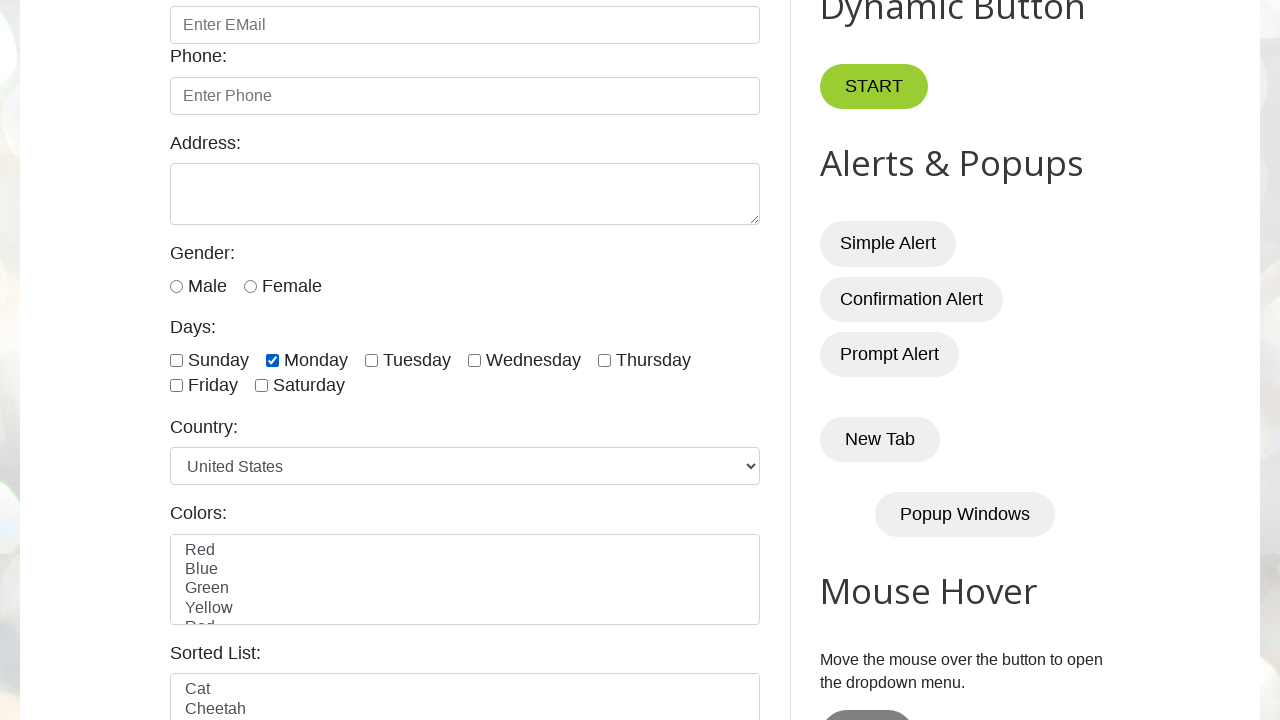

Checked checkbox with selector //input[@id='sunday'] at (176, 360) on //input[@id='sunday']
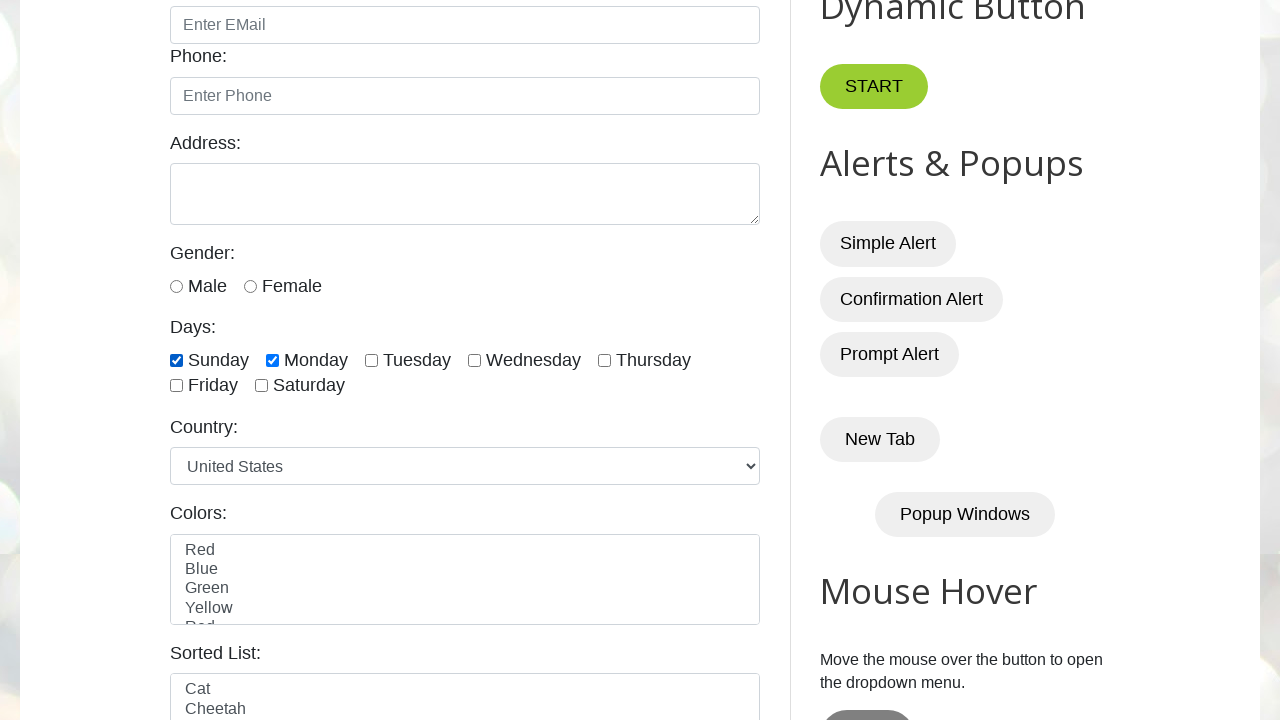

Checked checkbox with selector //input[@id='friday'] at (176, 386) on //input[@id='friday']
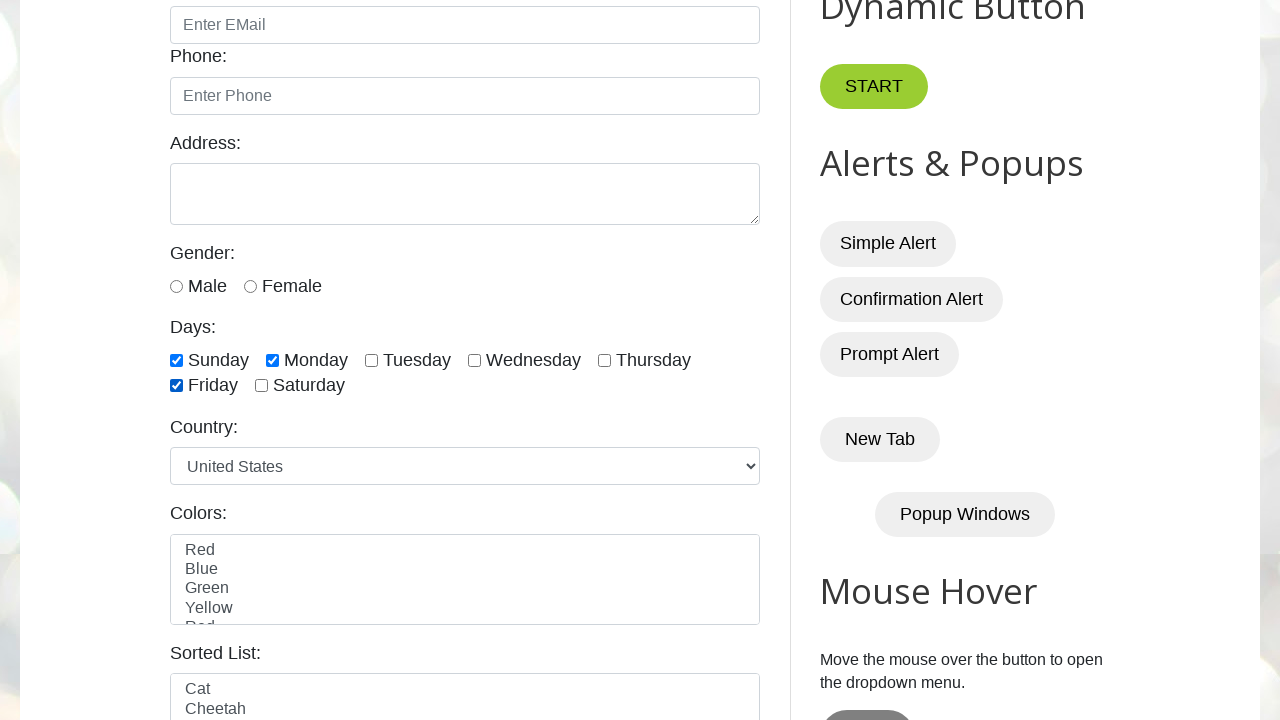

Unchecked checkbox with selector //input[@id='monday'] at (272, 360) on //input[@id='monday']
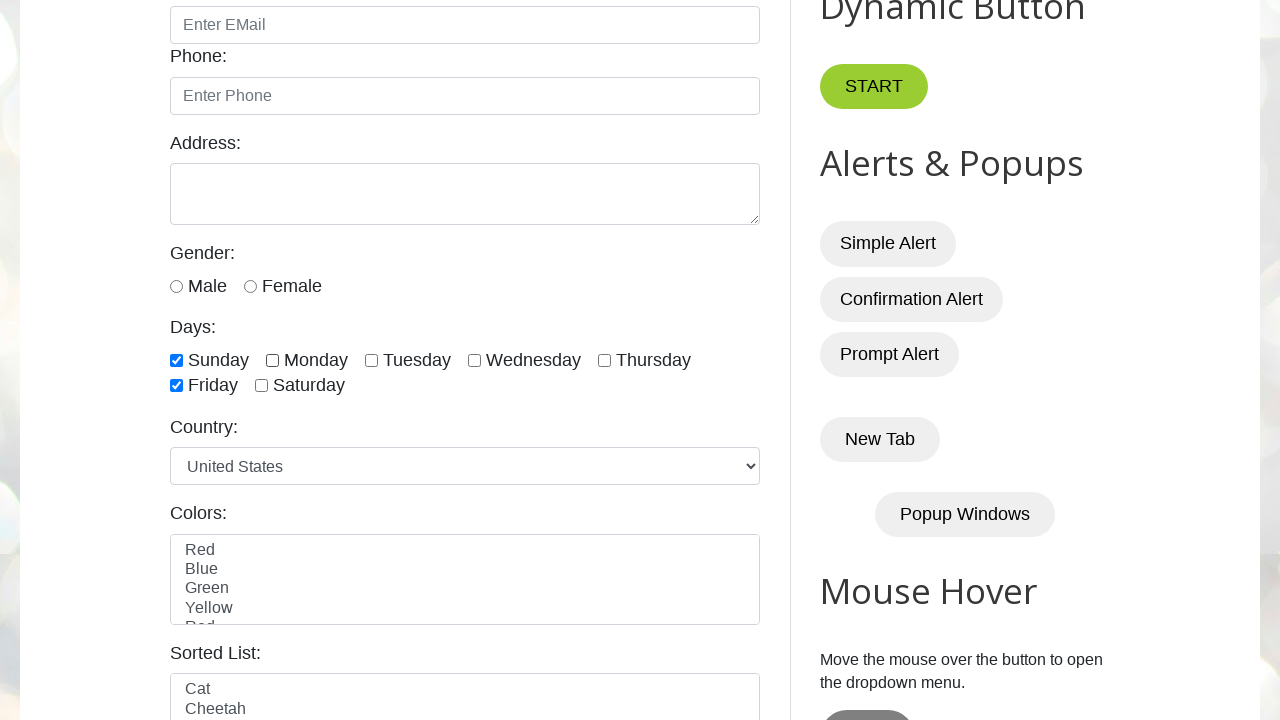

Unchecked checkbox with selector //input[@id='sunday'] at (176, 360) on //input[@id='sunday']
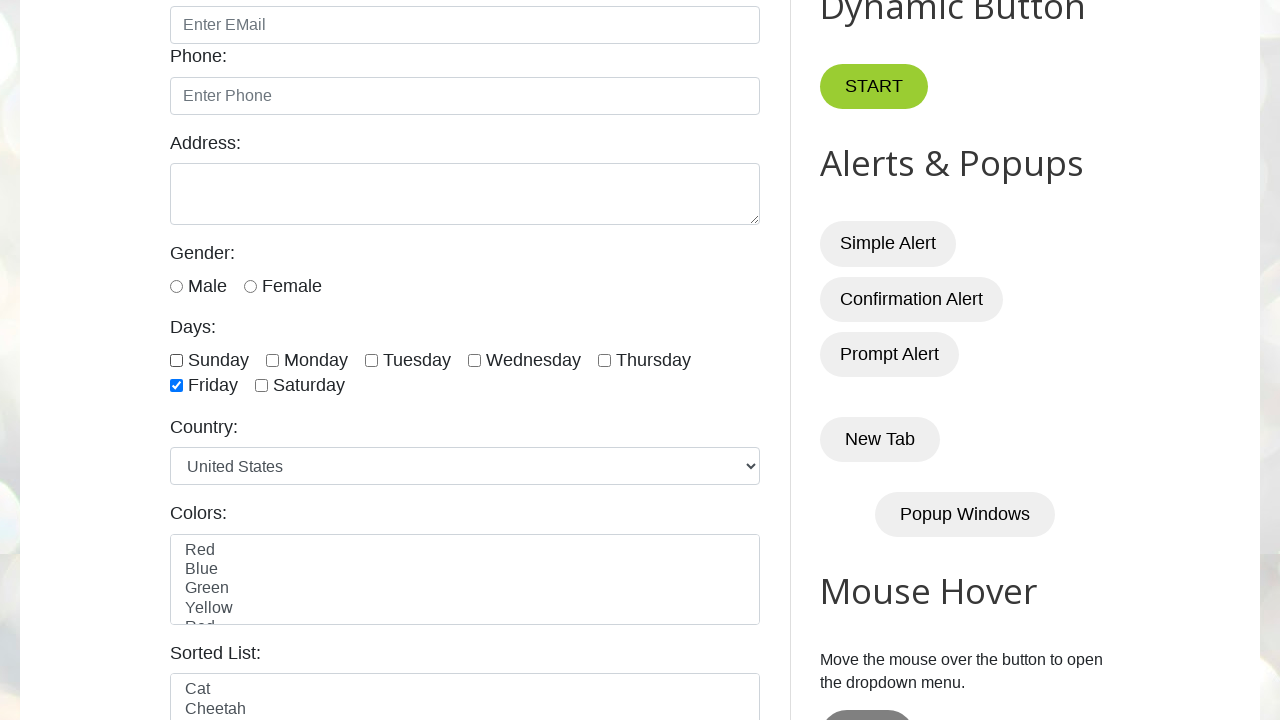

Unchecked checkbox with selector //input[@id='friday'] at (176, 386) on //input[@id='friday']
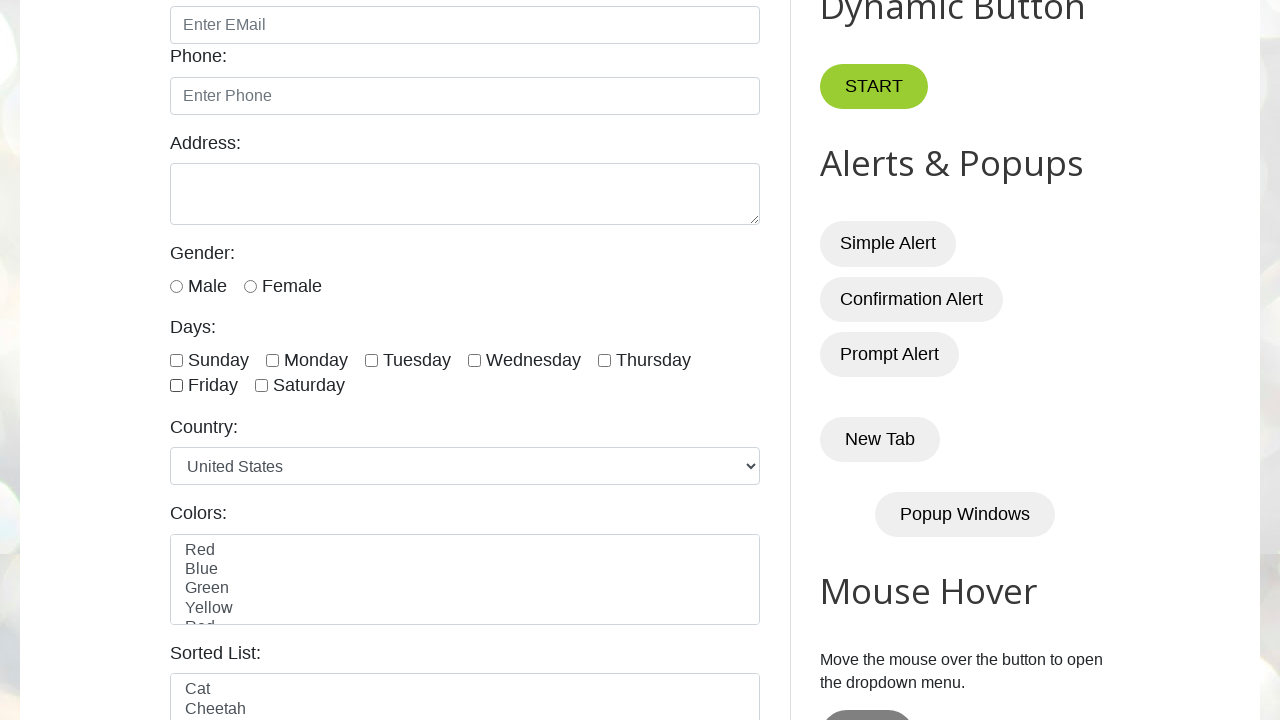

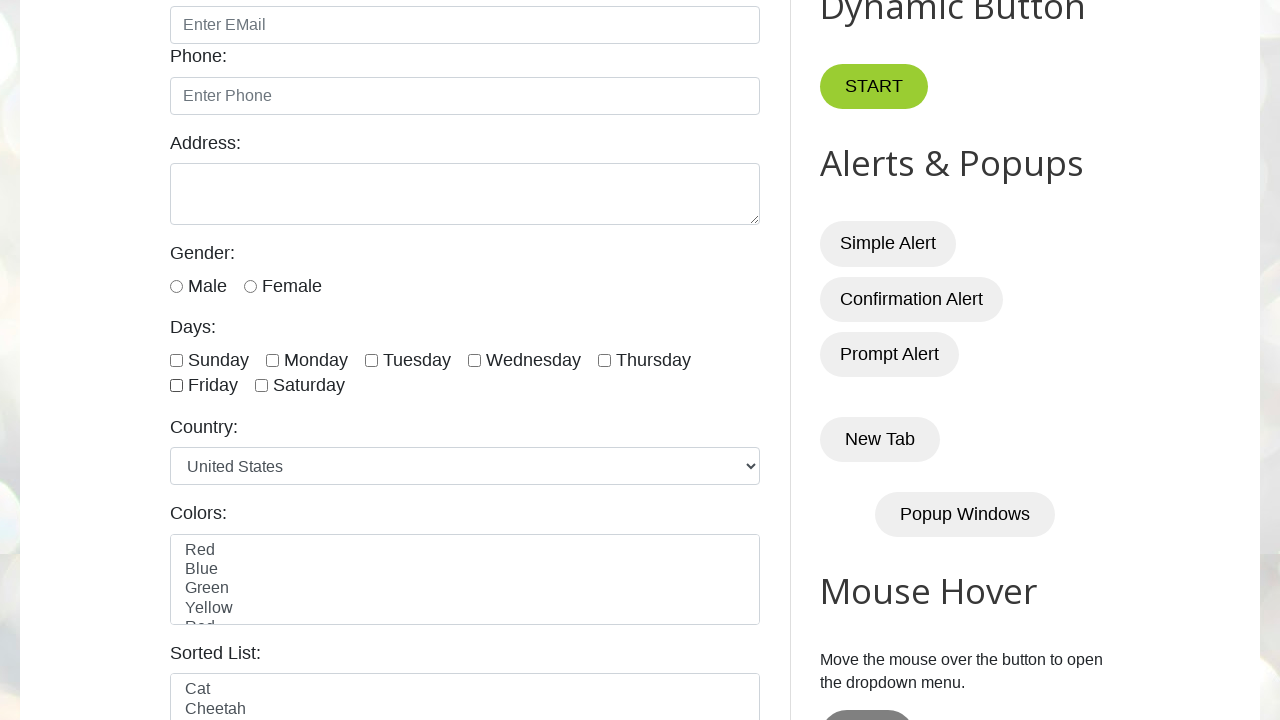